Tests registration form validation with empty data - clicks register button without filling any fields and verifies error messages appear

Starting URL: https://alada.vn/tai-khoan/dang-ky.html

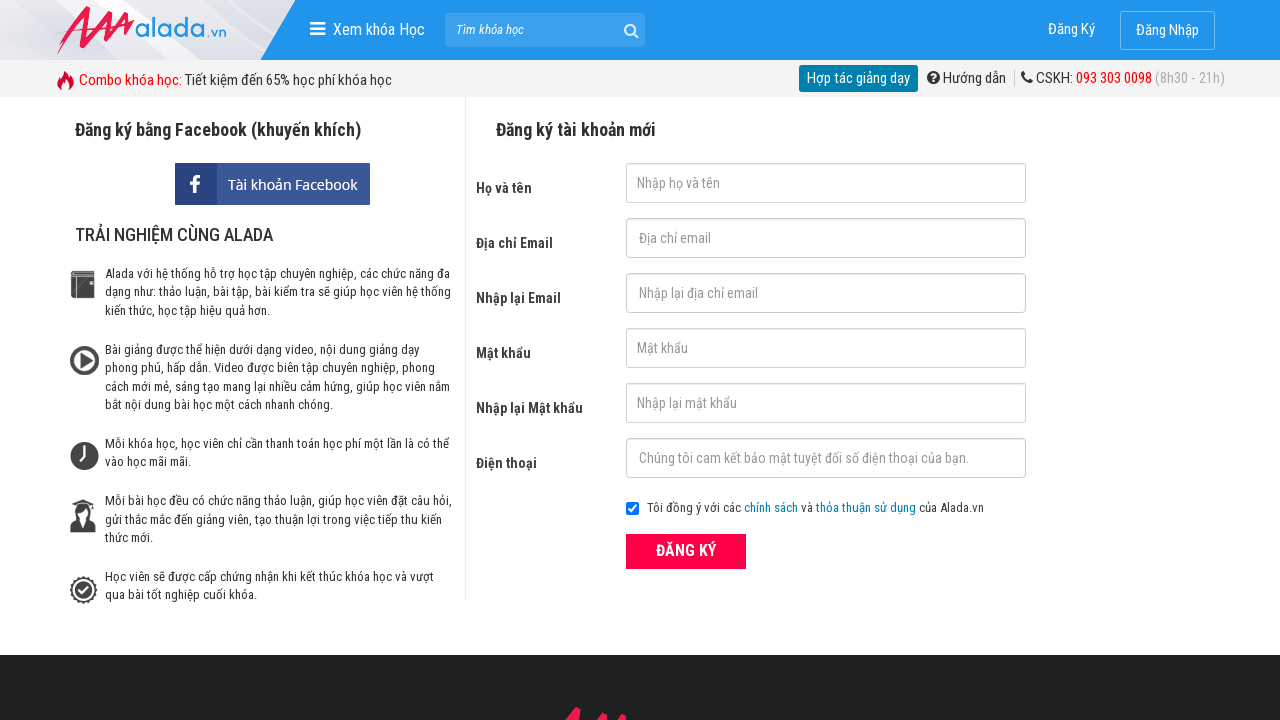

Clicked ĐĂNG KÝ (Register) button without filling any fields at (686, 551) on xpath=//div[@class='field_btn']//button[text()='ĐĂNG KÝ']
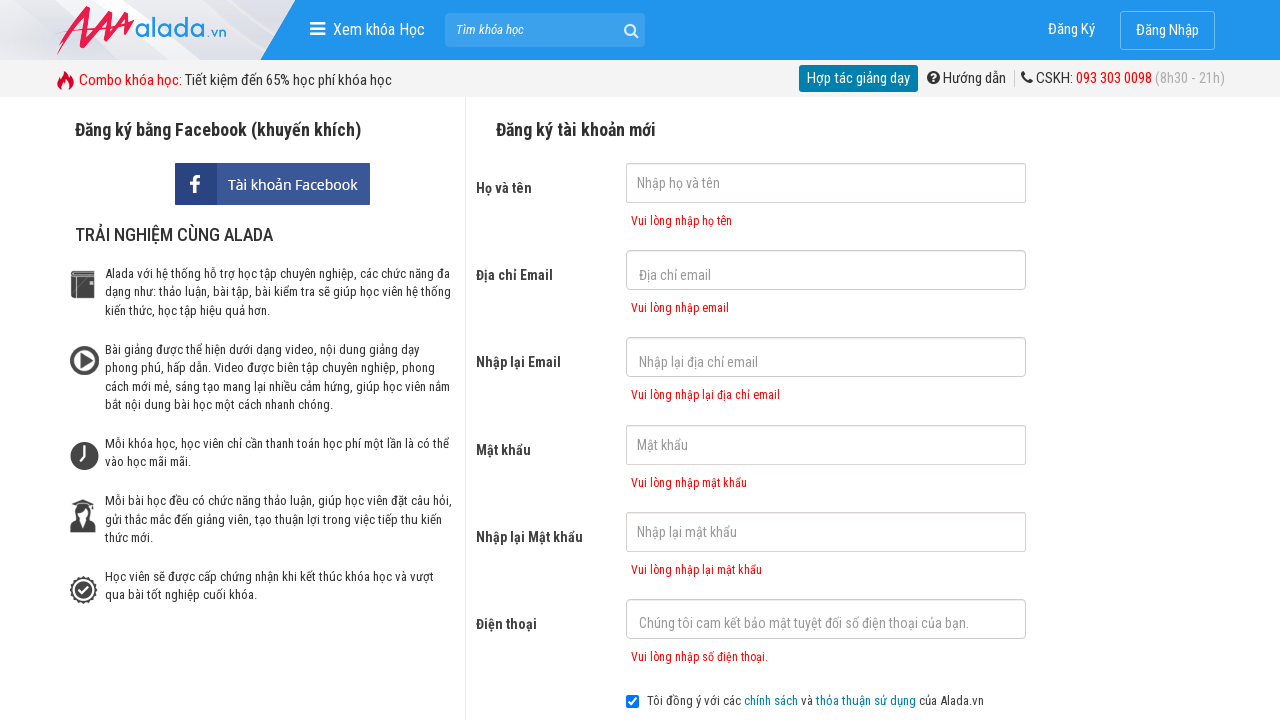

First name error message appeared
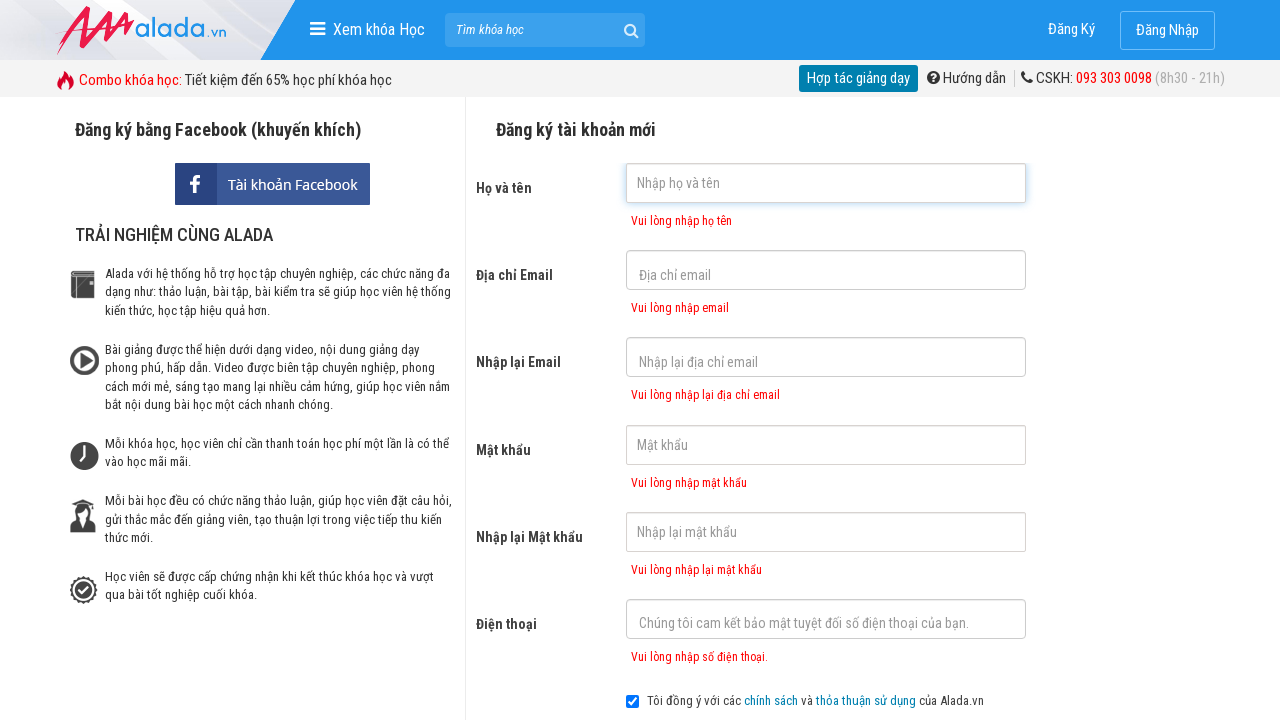

Email error message appeared
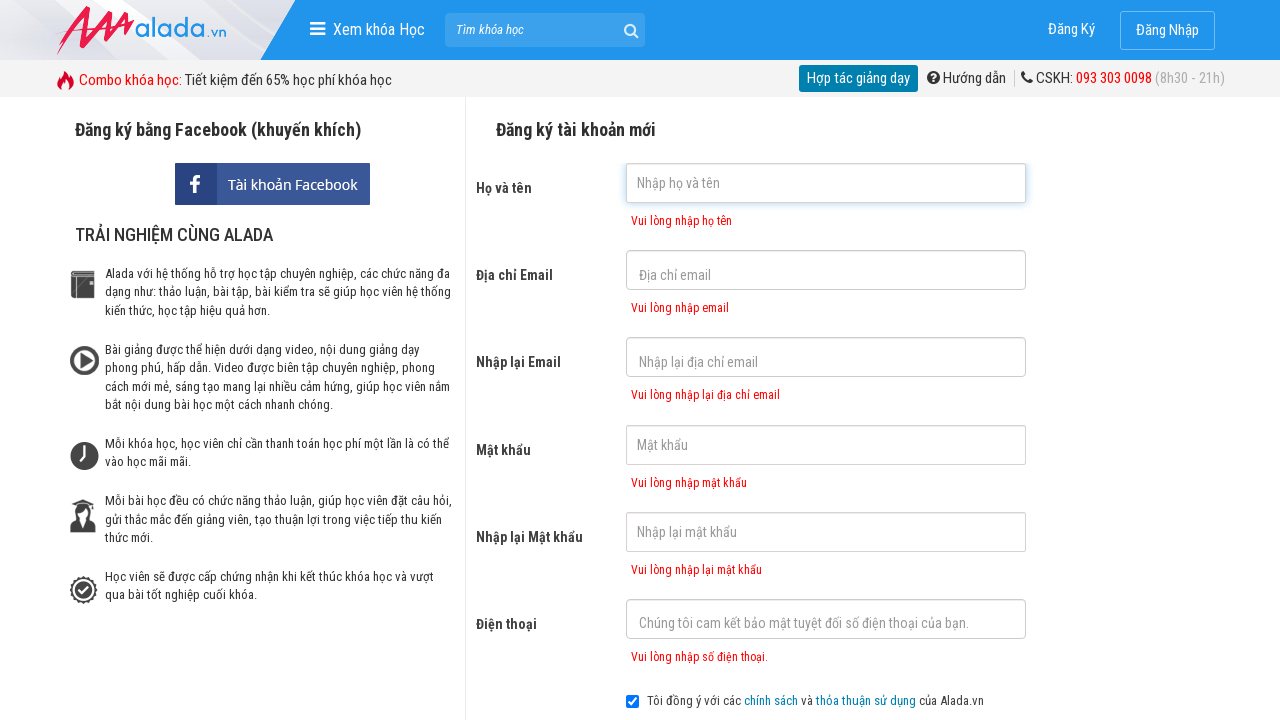

Confirm email error message appeared
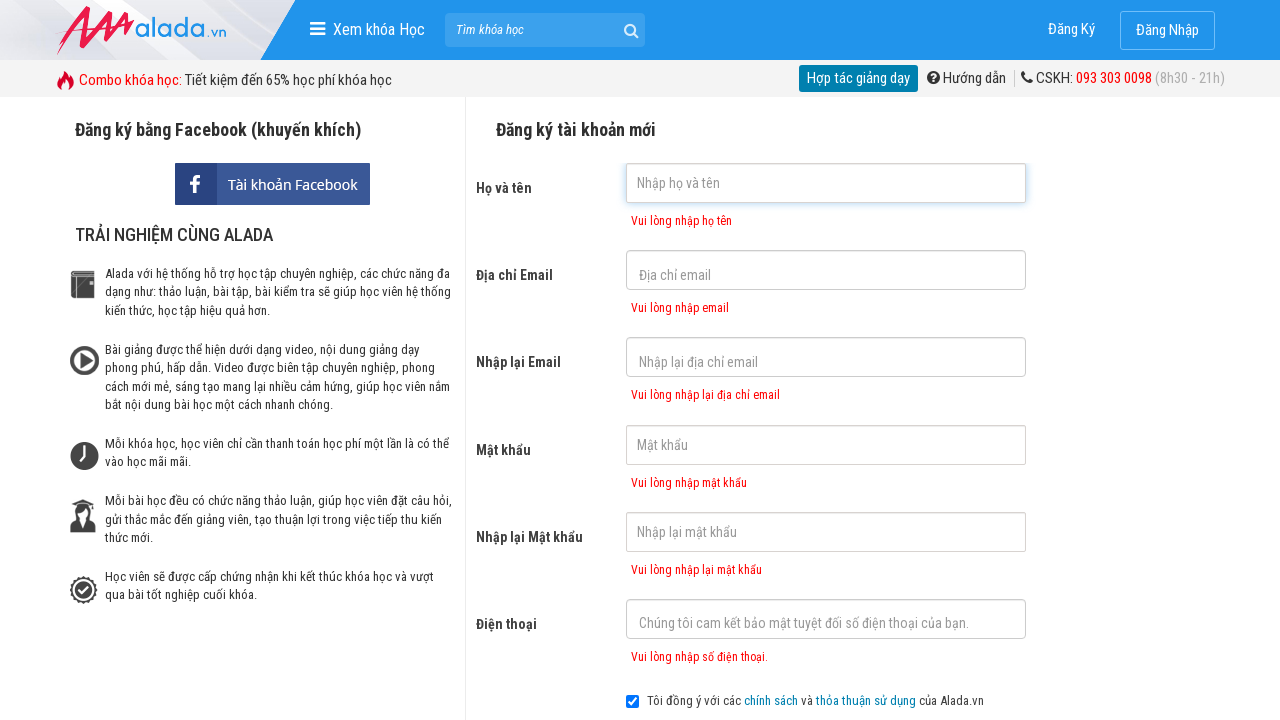

Password error message appeared
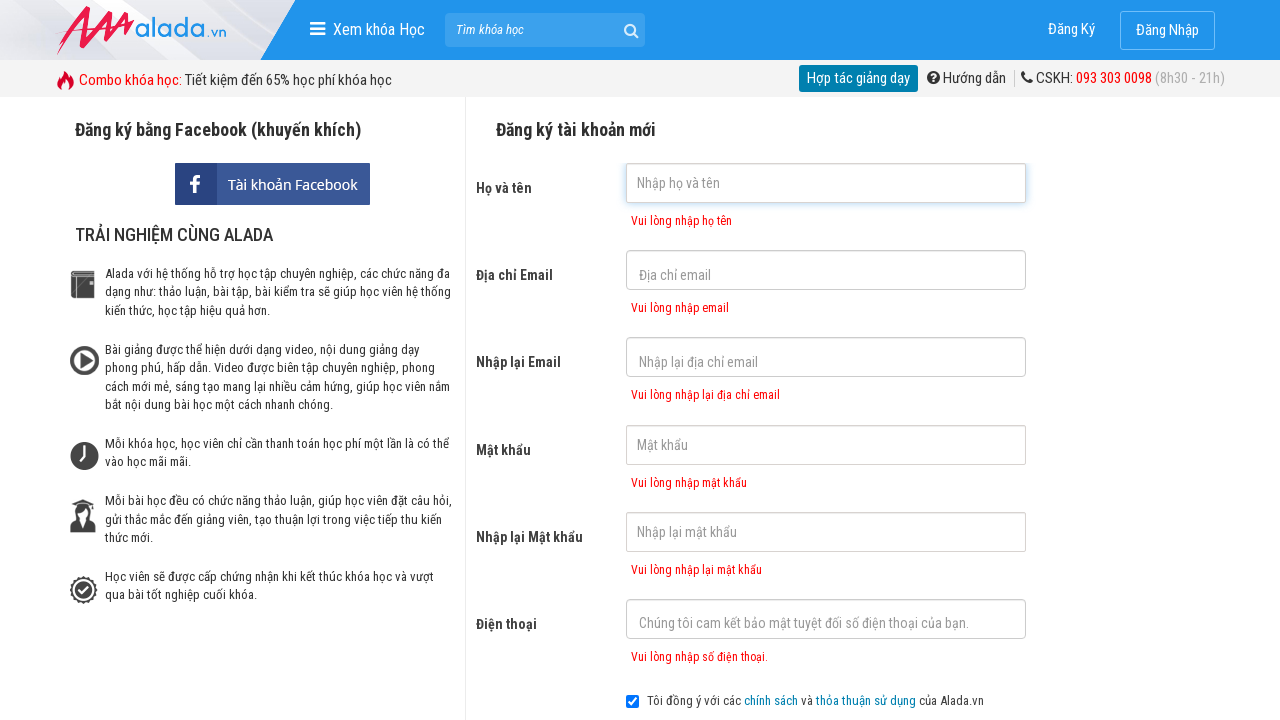

Confirm password error message appeared
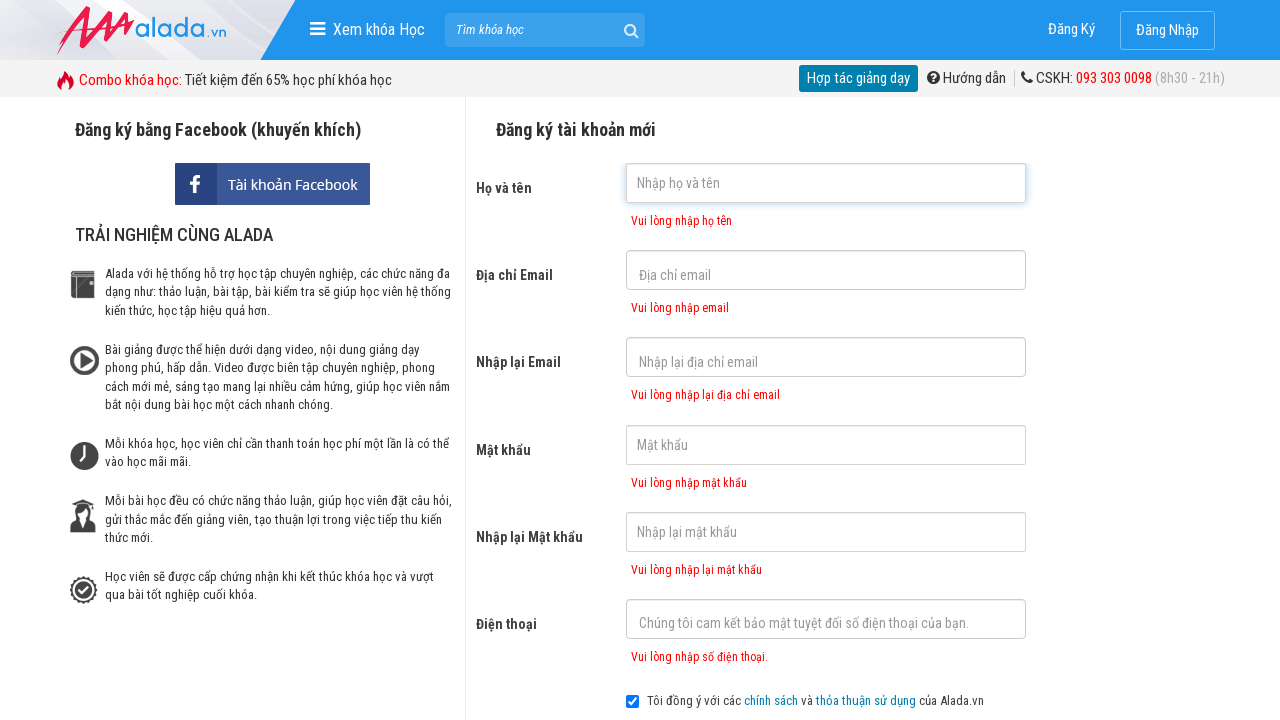

Phone error message appeared
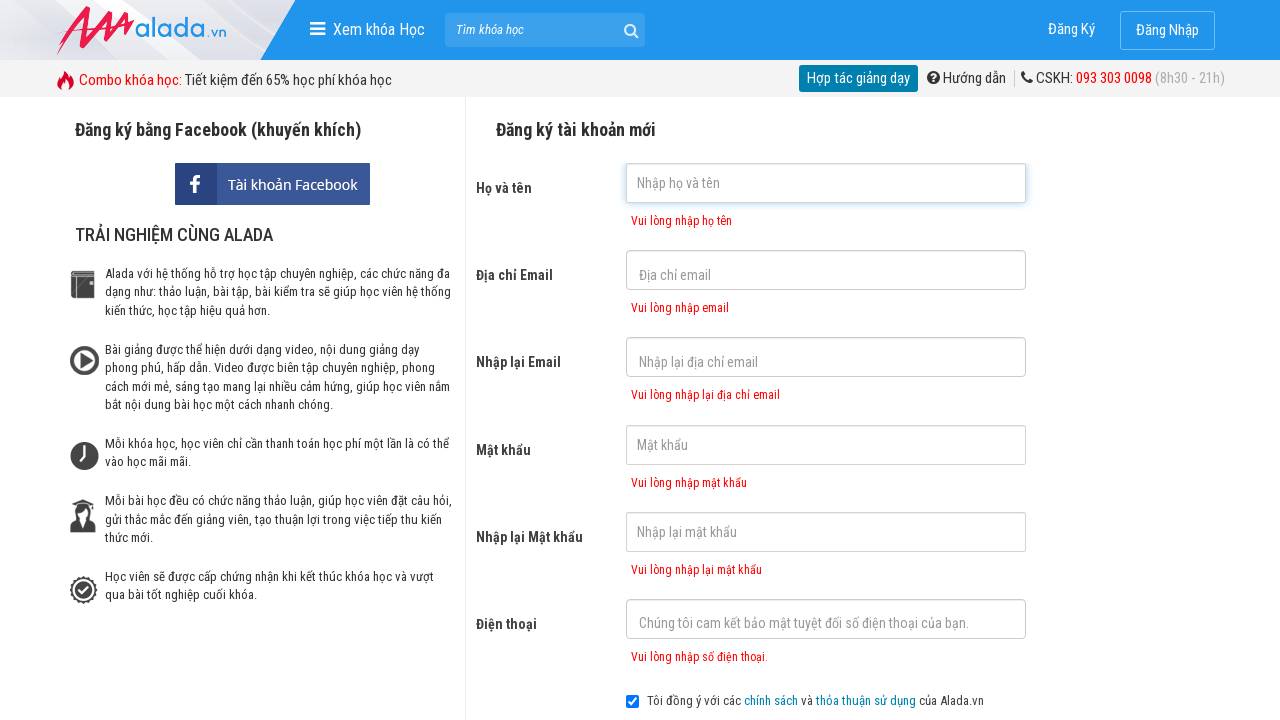

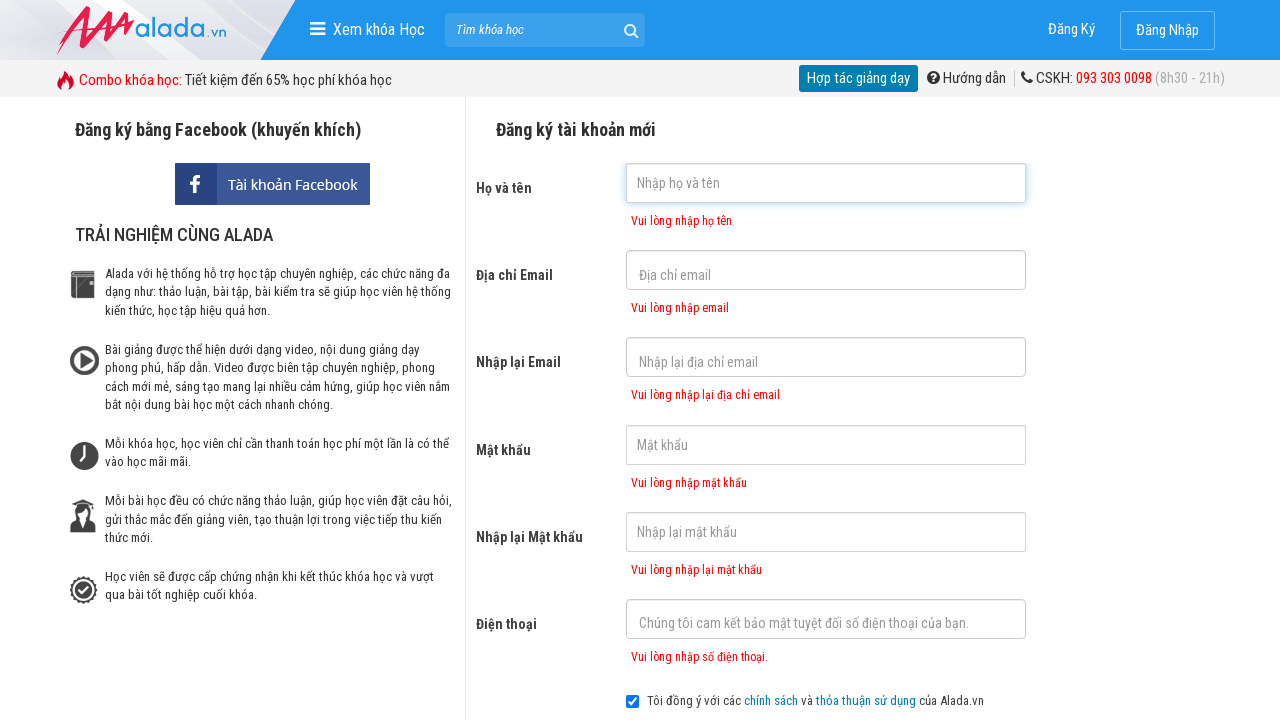